Tests handling of child windows by clicking a button to open a new window and switching to the child window

Starting URL: https://www.hyrtutorials.com/p/window-handles-practice.html

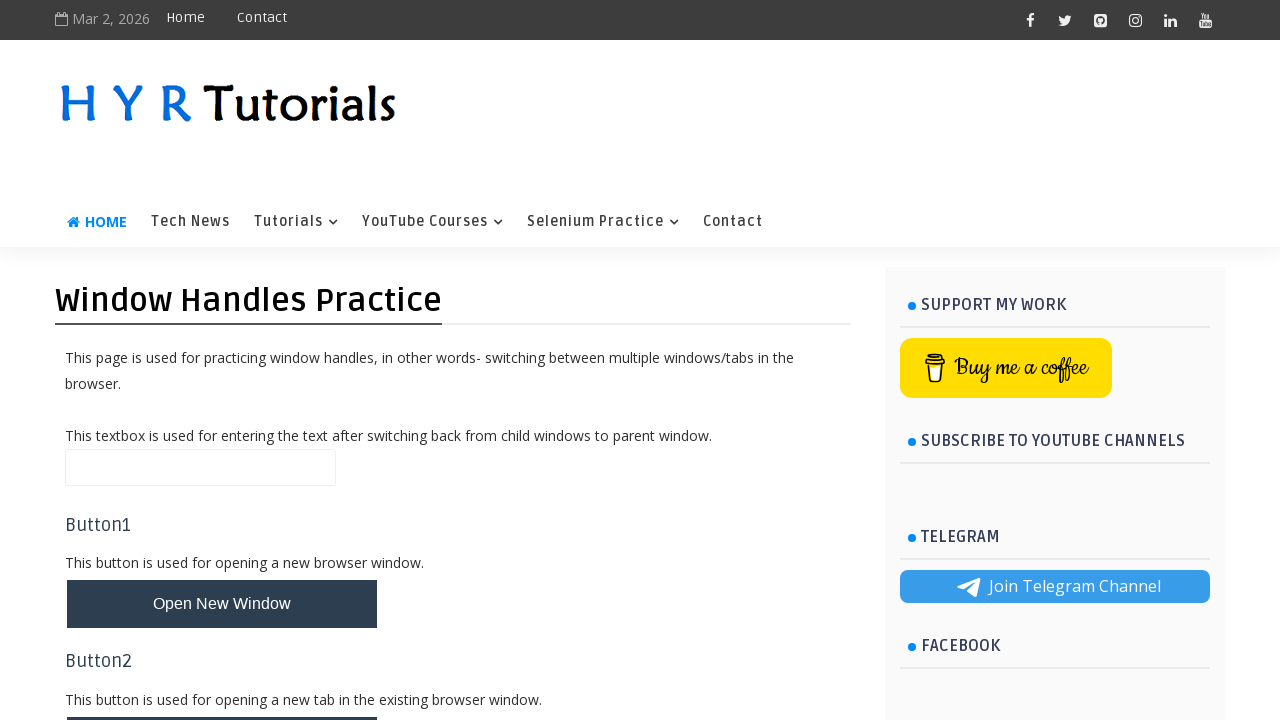

Clicked 'Open New Window' button at (222, 604) on #newWindowBtn
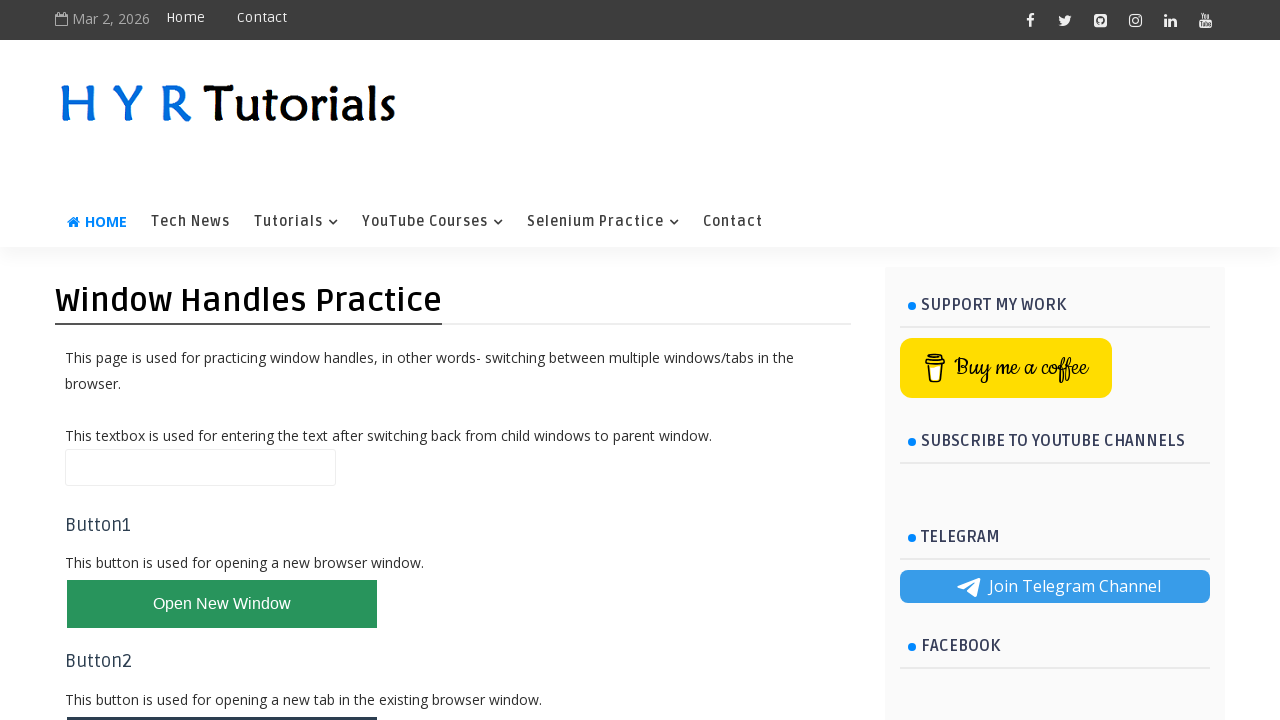

Clicked button to open new child window and captured the new page object at (222, 604) on #newWindowBtn
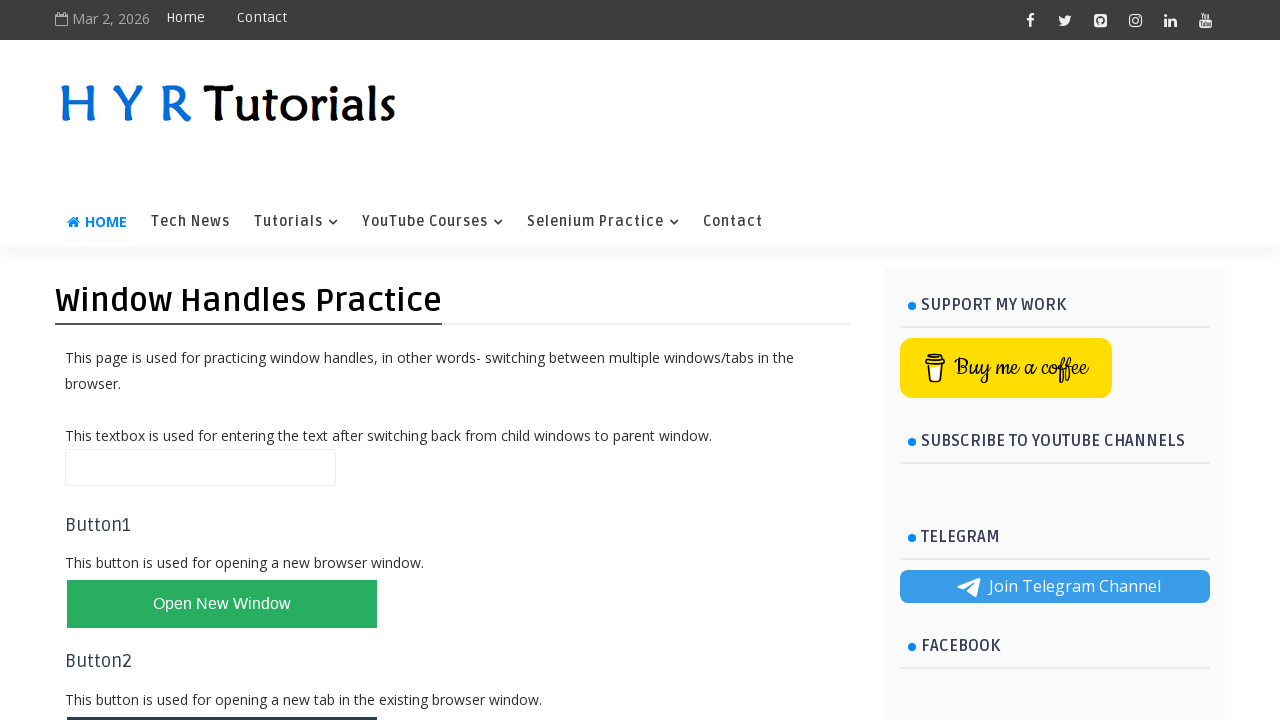

Retrieved the new child window page object
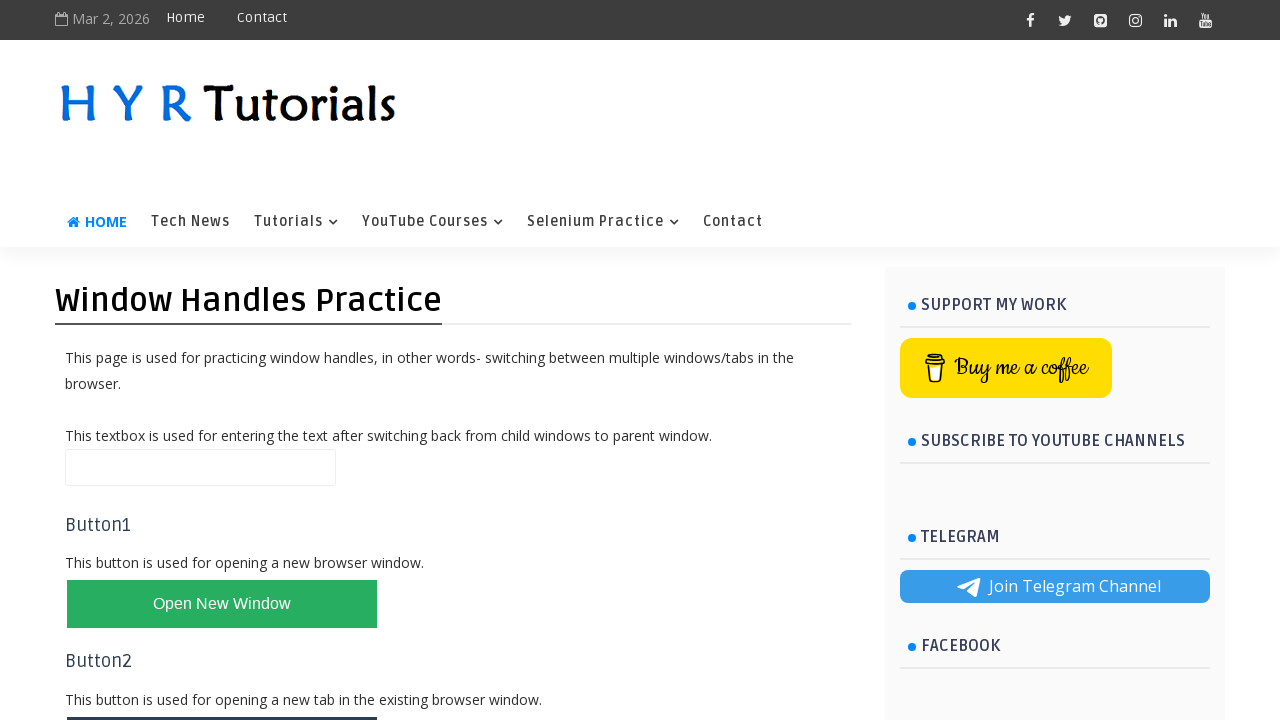

New child window loaded completely
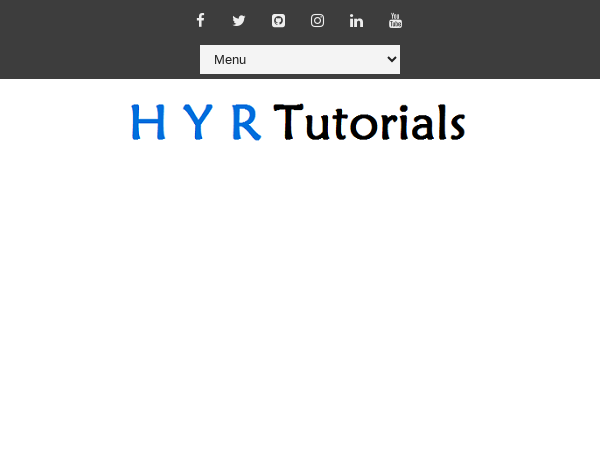

Closed the child window
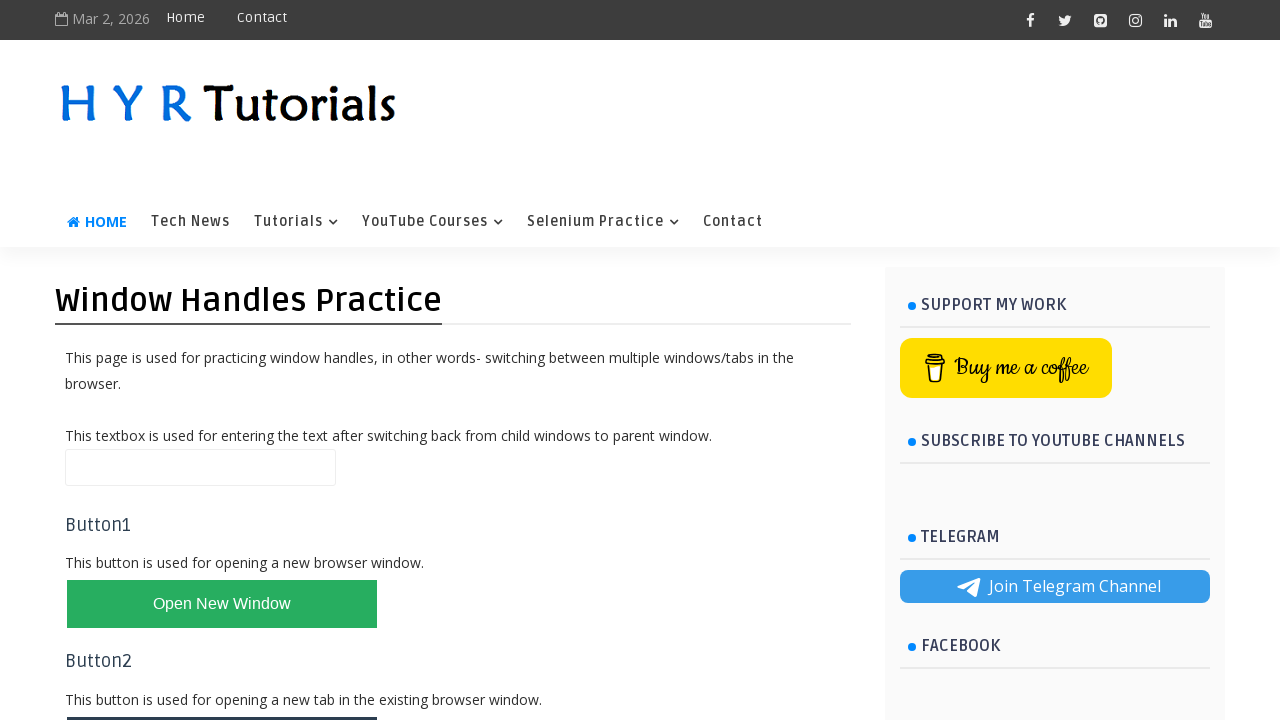

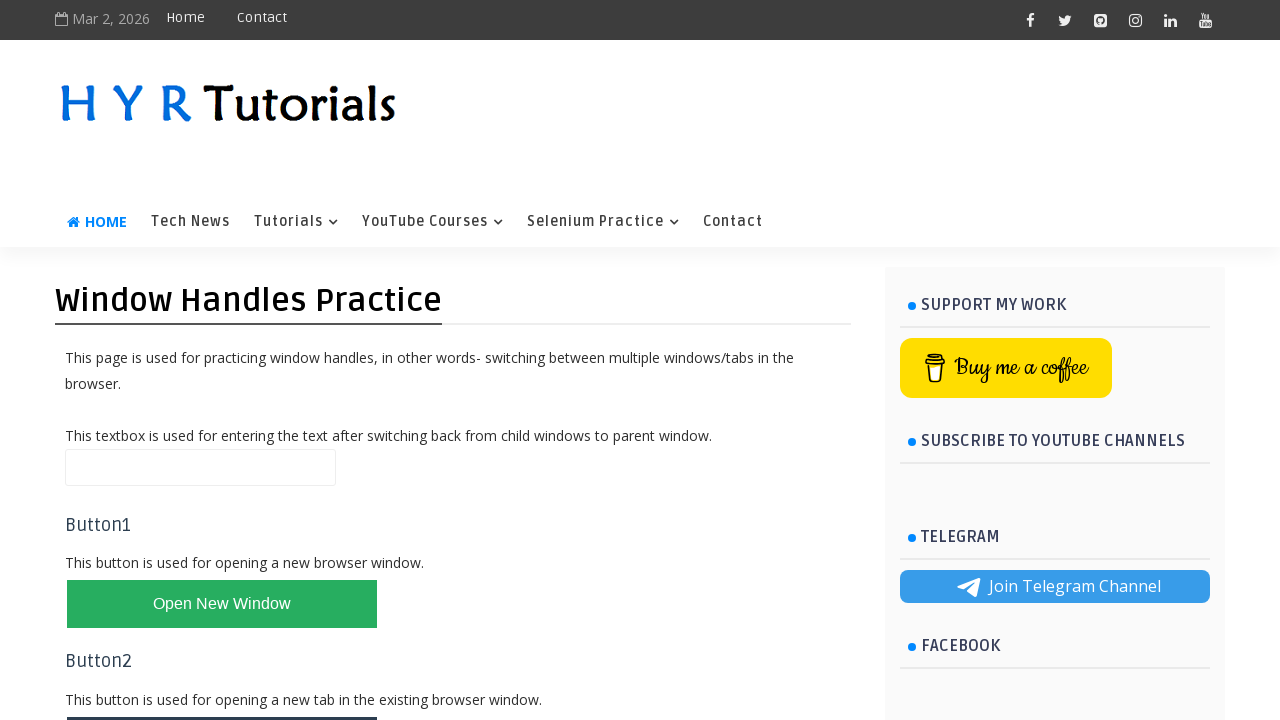